Tests the donation point registration form by filling in name, email, CEP (postal code), address details, selecting pet type, and submitting the form, then verifying the success page is displayed.

Starting URL: https://petlov.vercel.app/signup

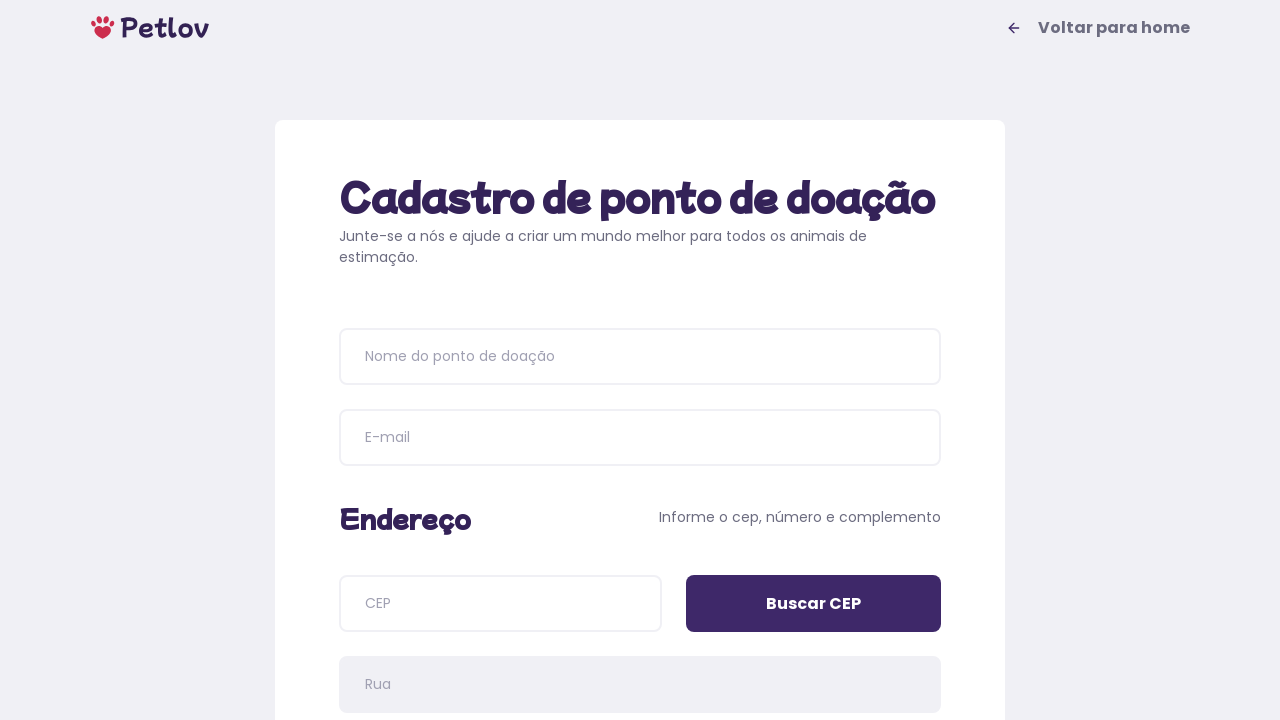

Waited for registration page title to be visible
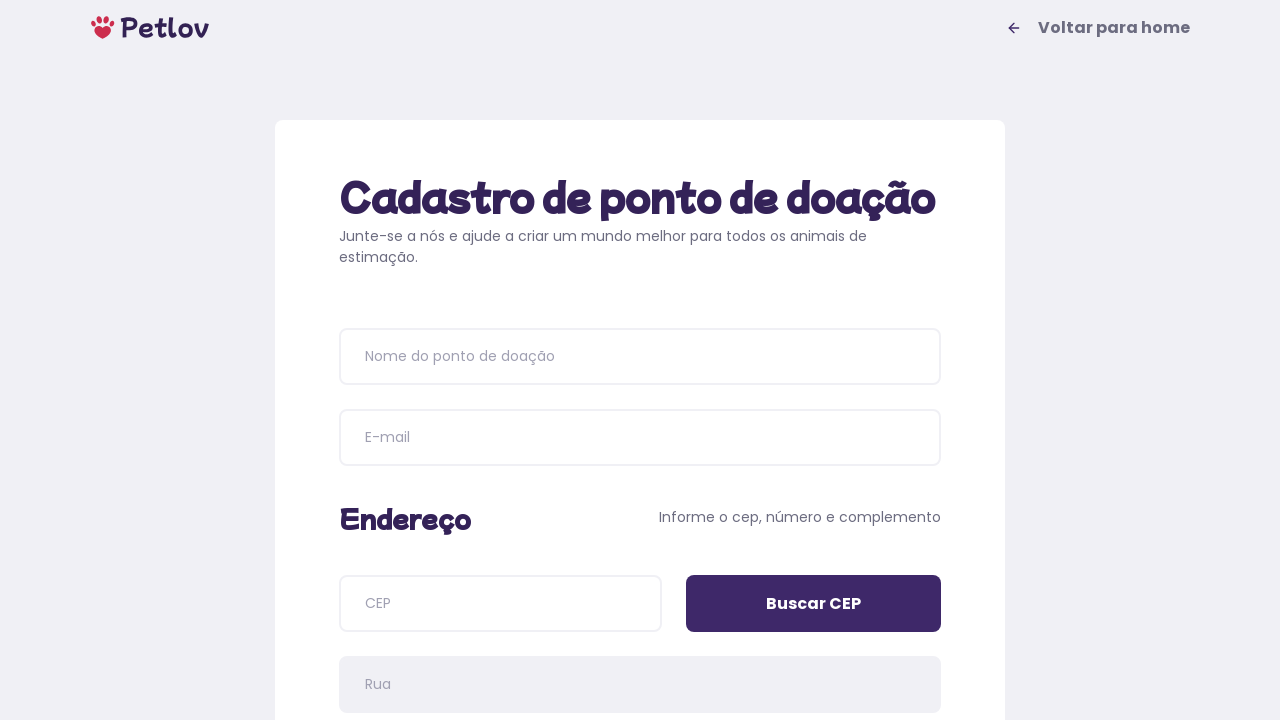

Verified page title is 'Cadastro de ponto de doação'
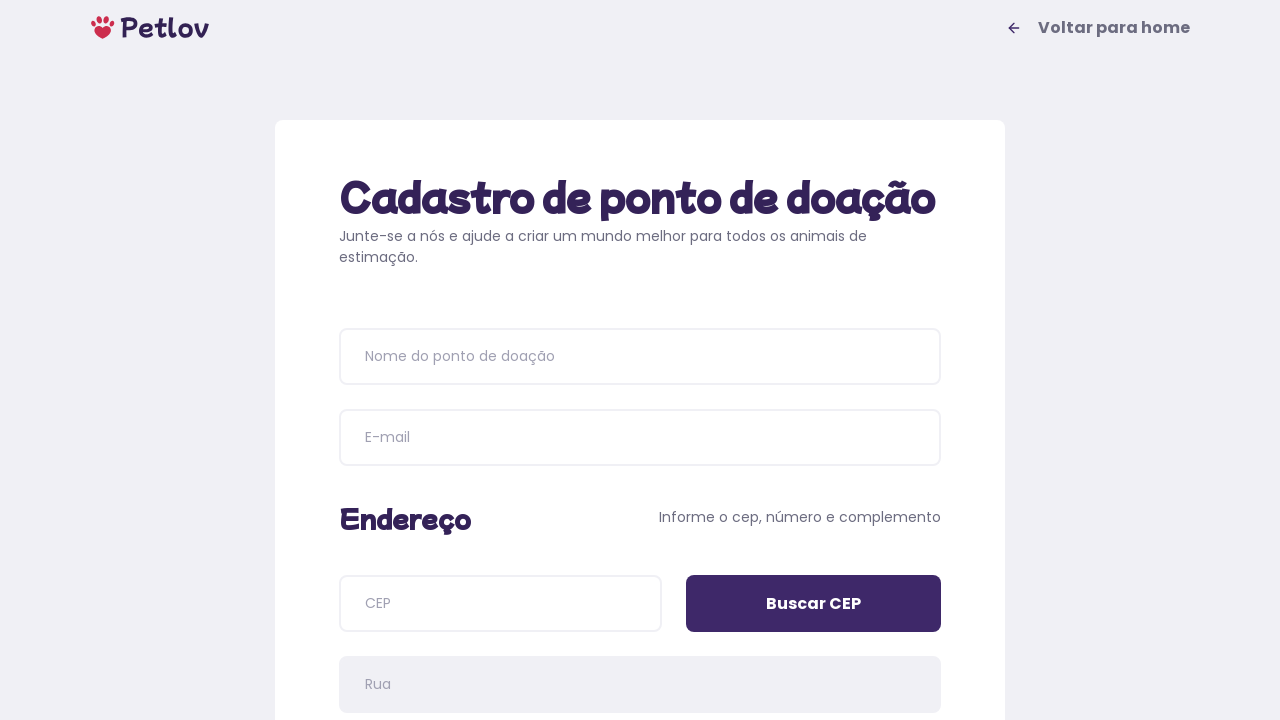

Filled donation point name with 'Centro de Adoção Esperança' on input[placeholder='Nome do ponto de doação']
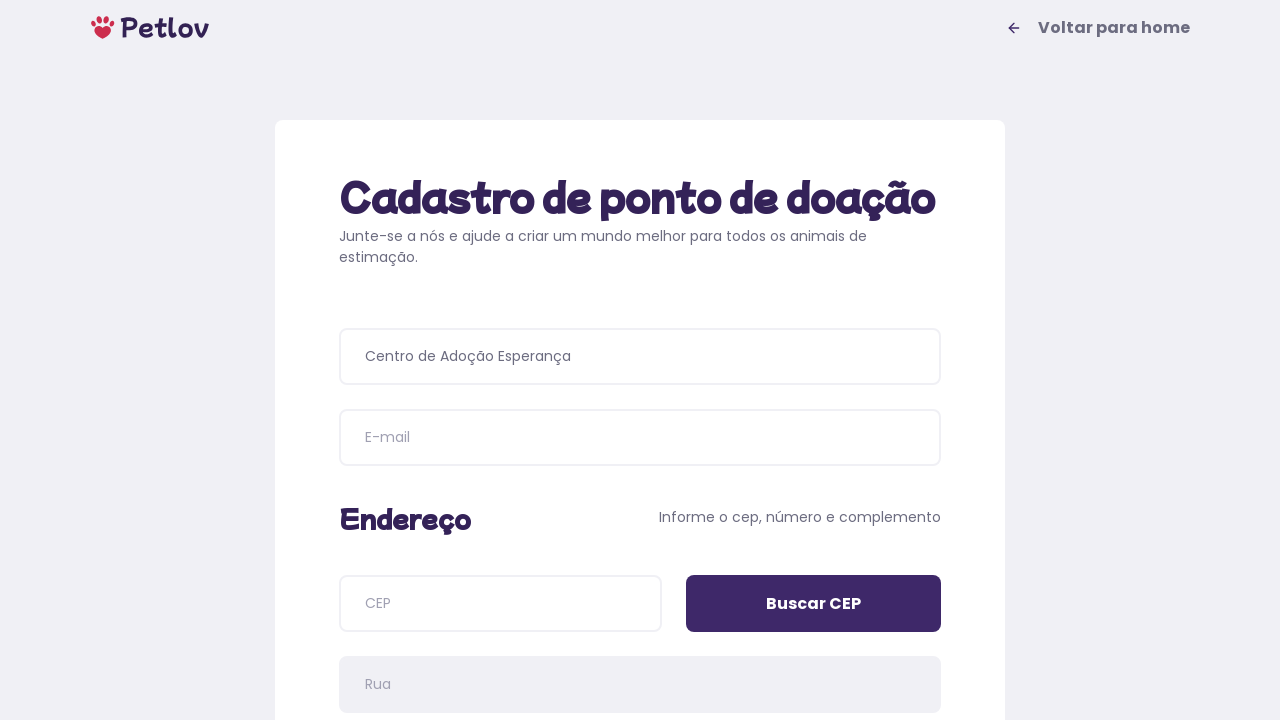

Filled email field with 'contato@esperanca.org' on input[name='email']
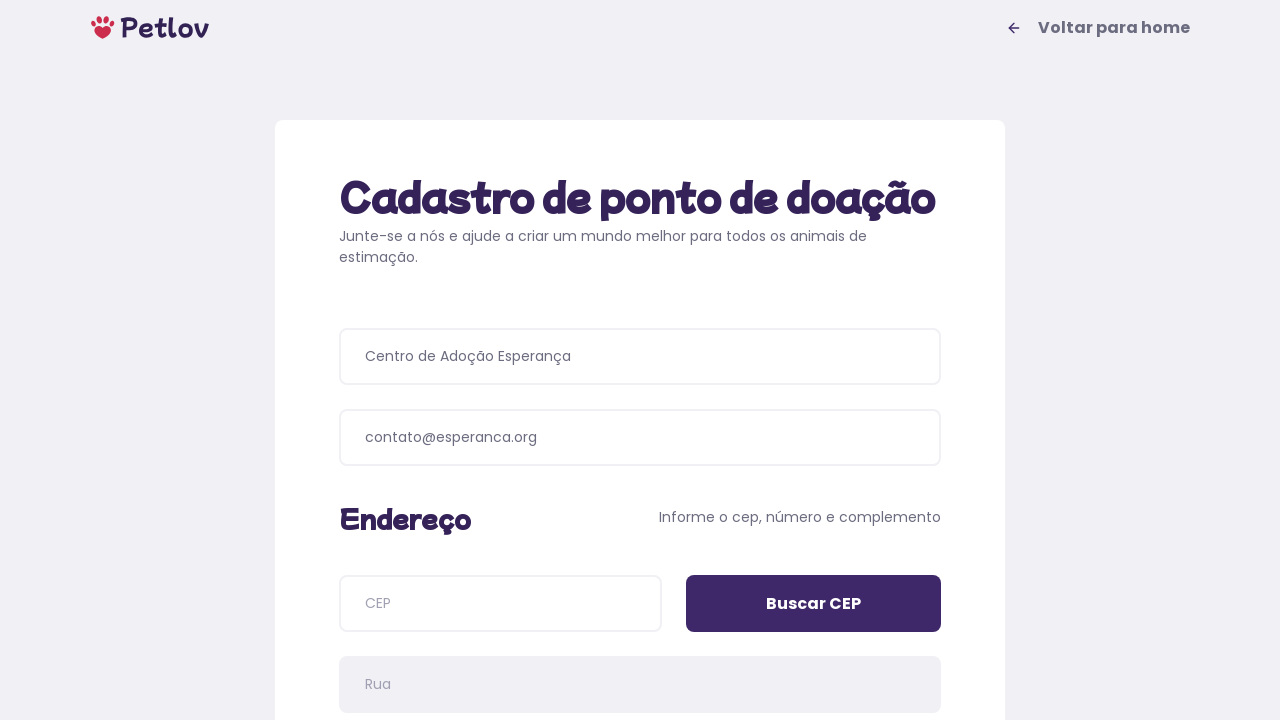

Filled CEP field with '04534011' on input[name='cep']
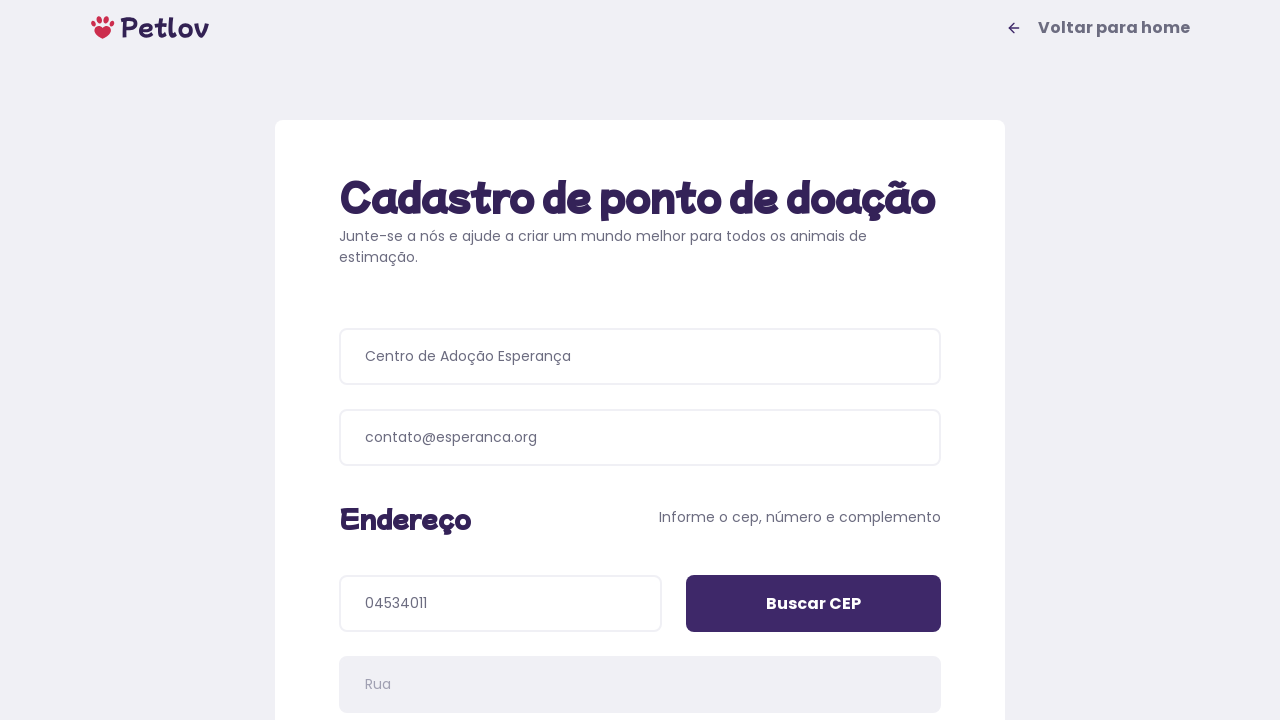

Clicked CEP search button at (814, 604) on input[value='Buscar CEP']
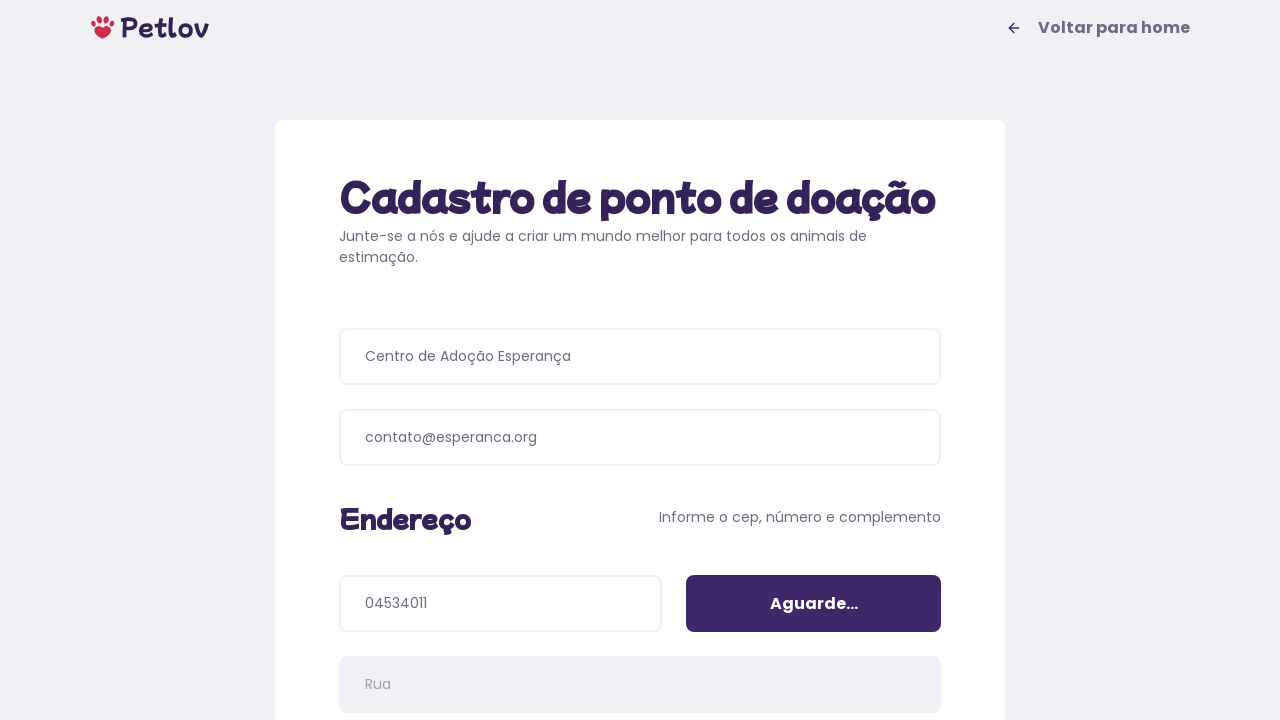

Waited for CEP lookup to complete
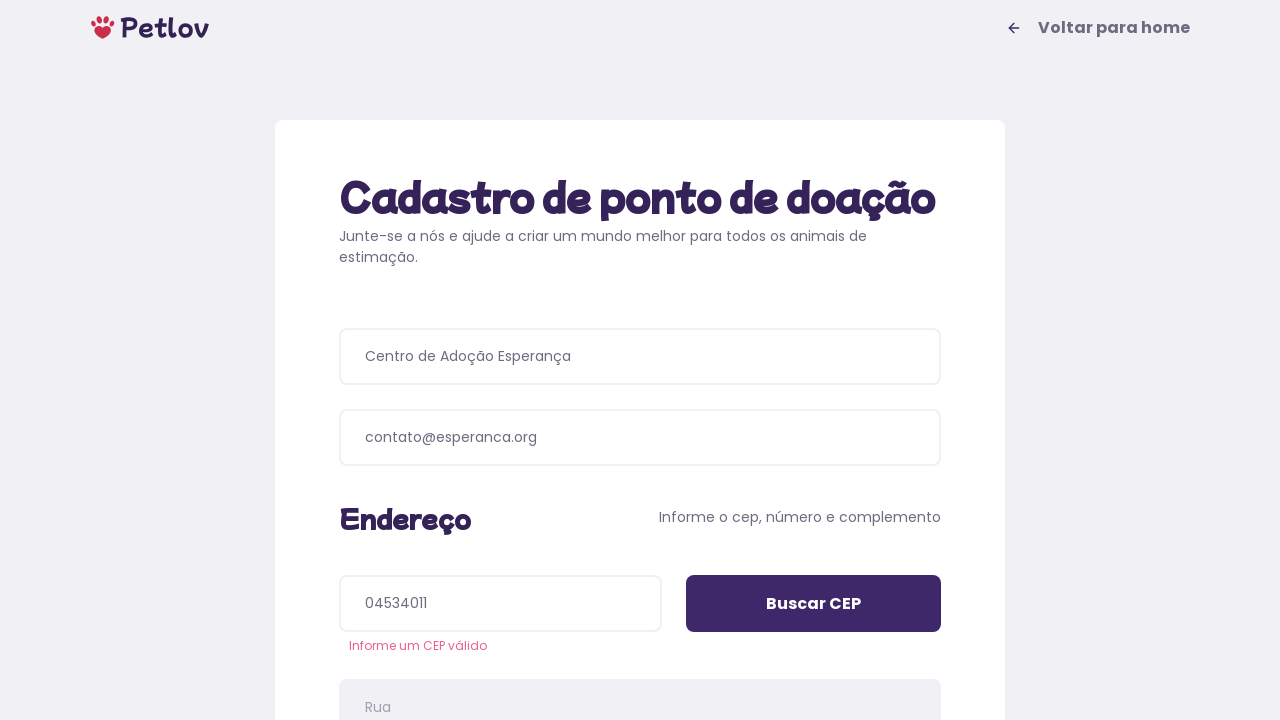

Filled address number with '250' on input[name='addressNumber']
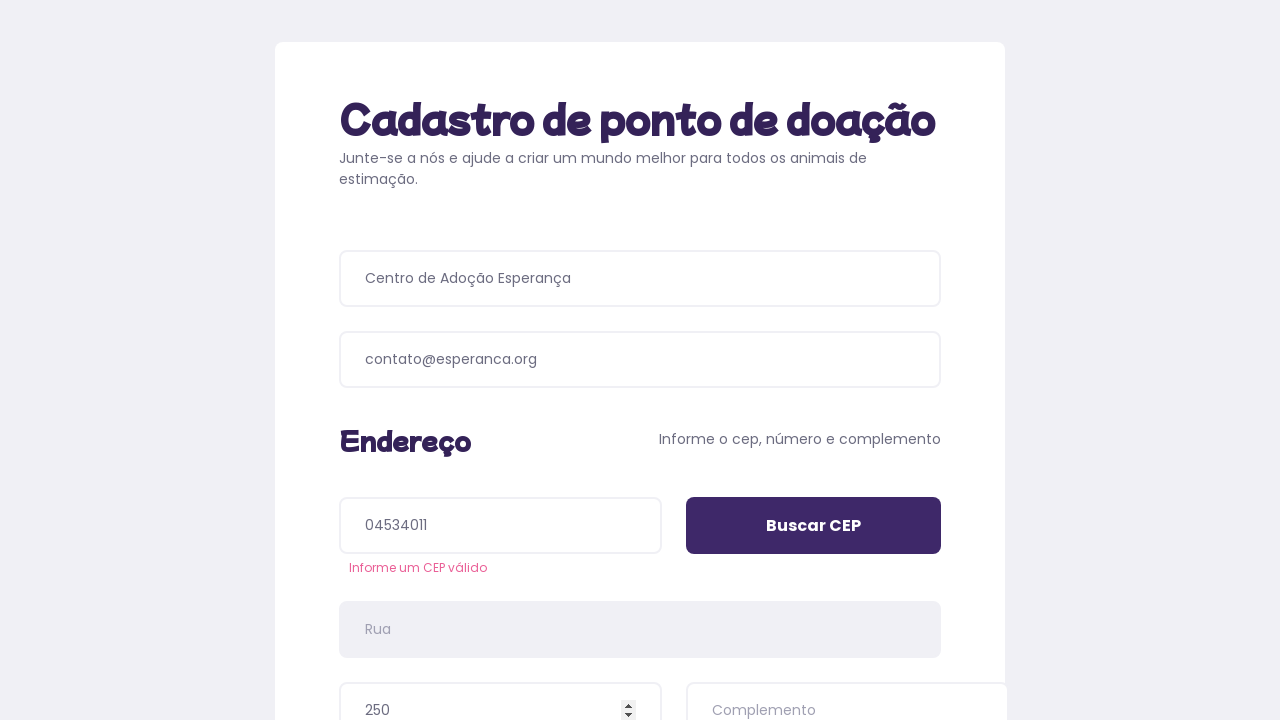

Filled address details with 'Sala 302' on input[name='addressDetails']
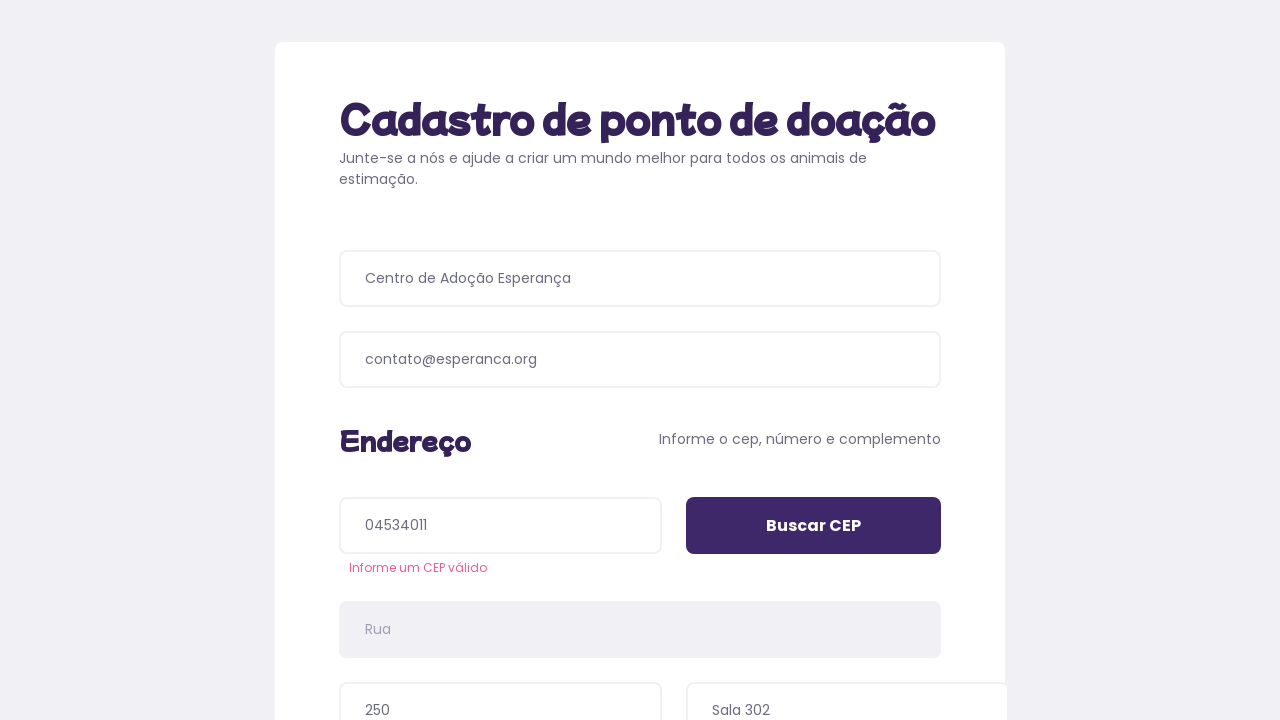

Selected pet type 'Cachorros' (Dogs) at (486, 444) on xpath=//span[normalize-space()='Cachorros']
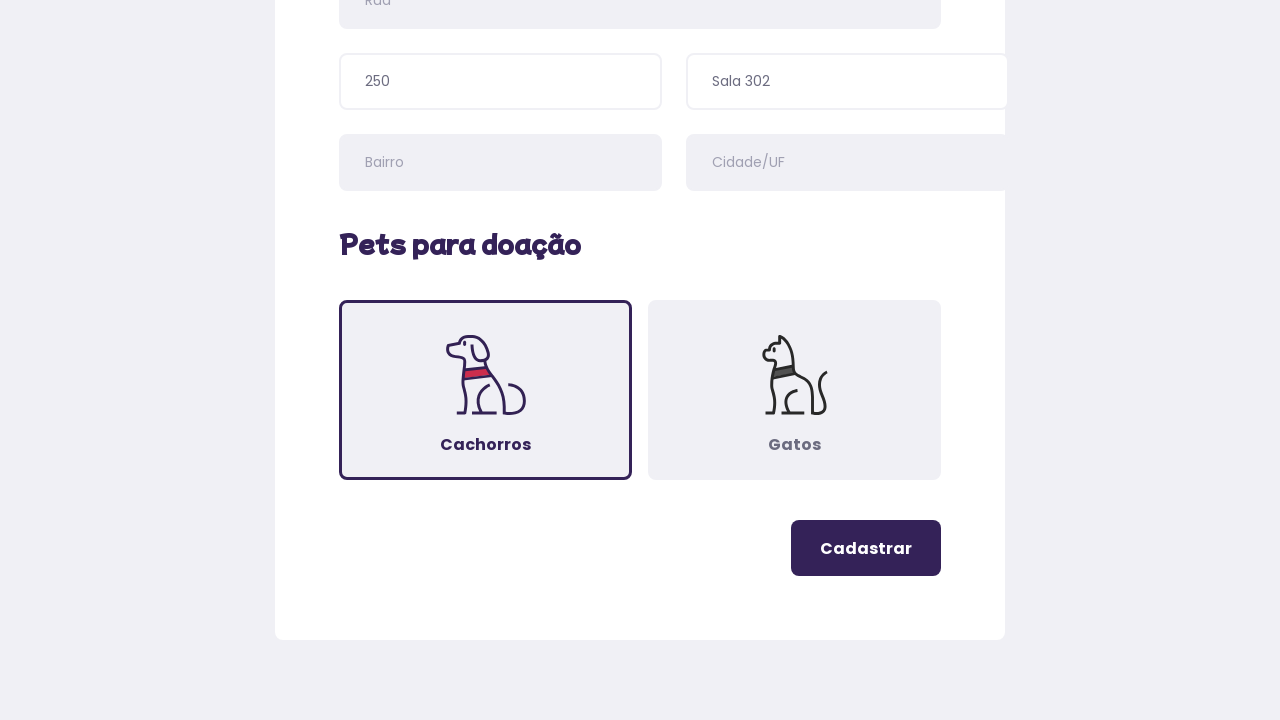

Clicked register button to submit form at (866, 548) on .button-register
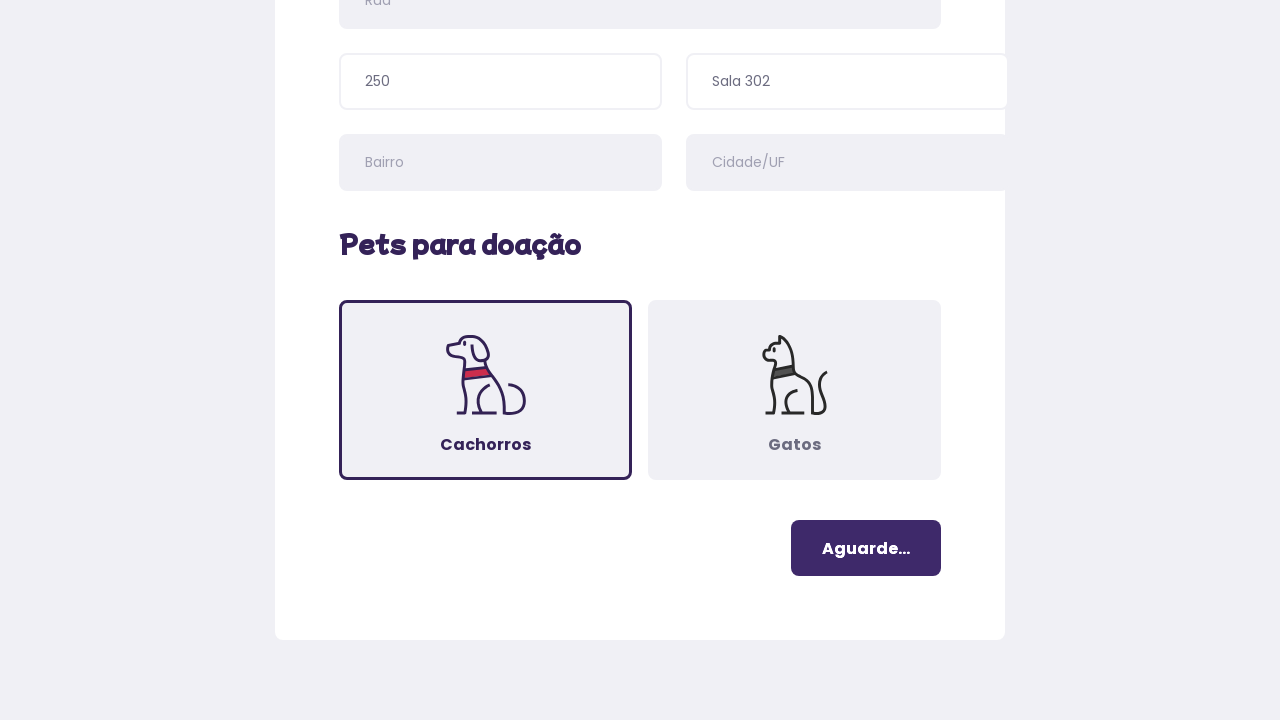

Waited for success page to be displayed
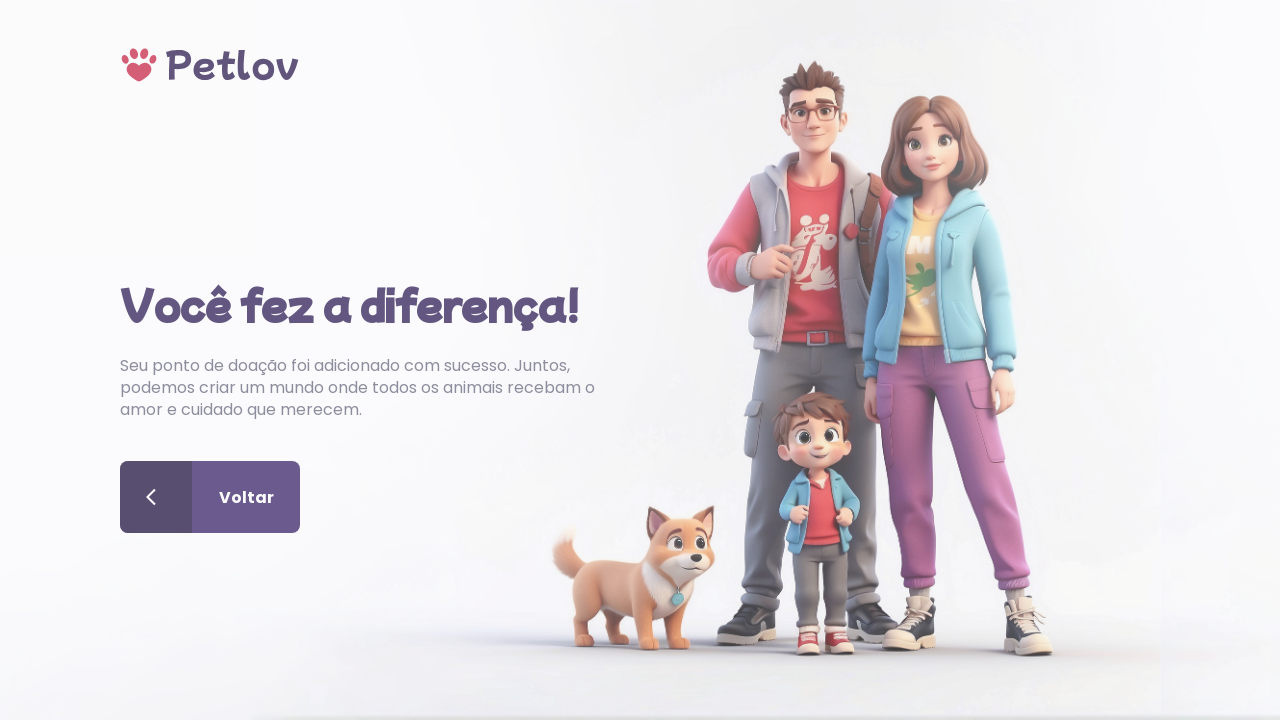

Verified success message 'Você fez a diferença!' is displayed
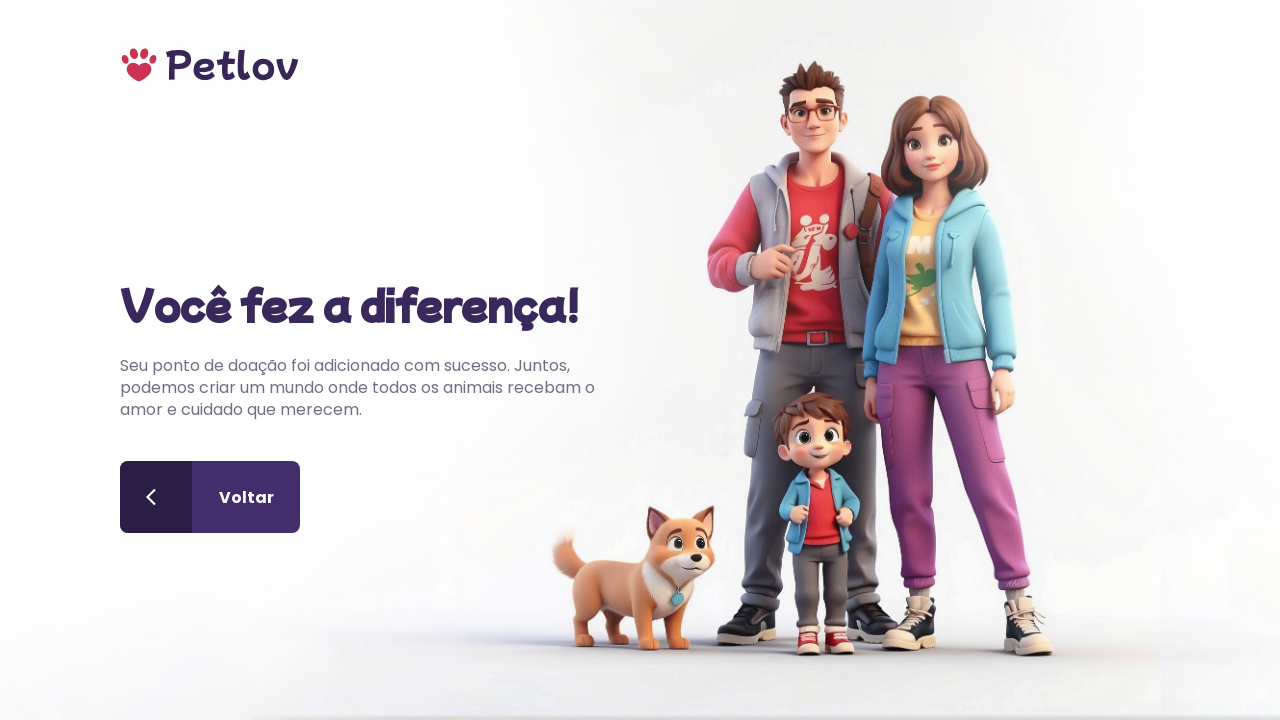

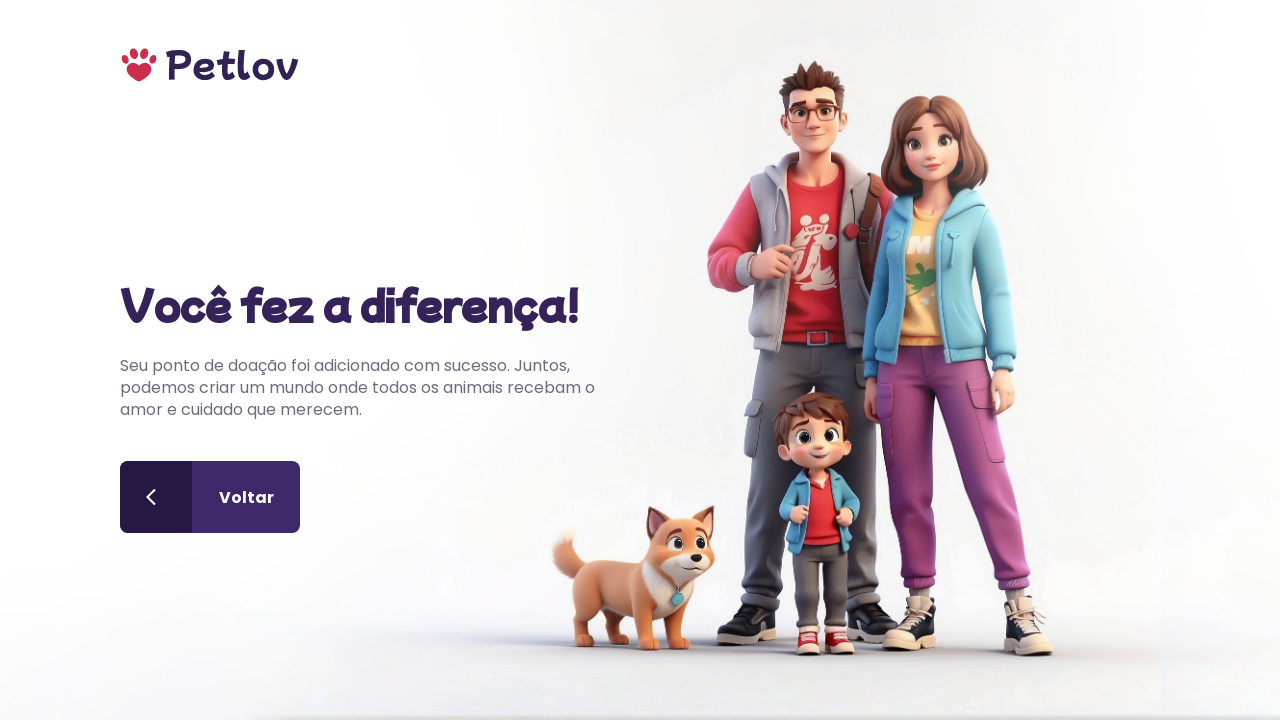